Tests form validation by submitting without filling name field, expecting an alert requiring name

Starting URL: https://wcaquino.me/selenium/componentes.html

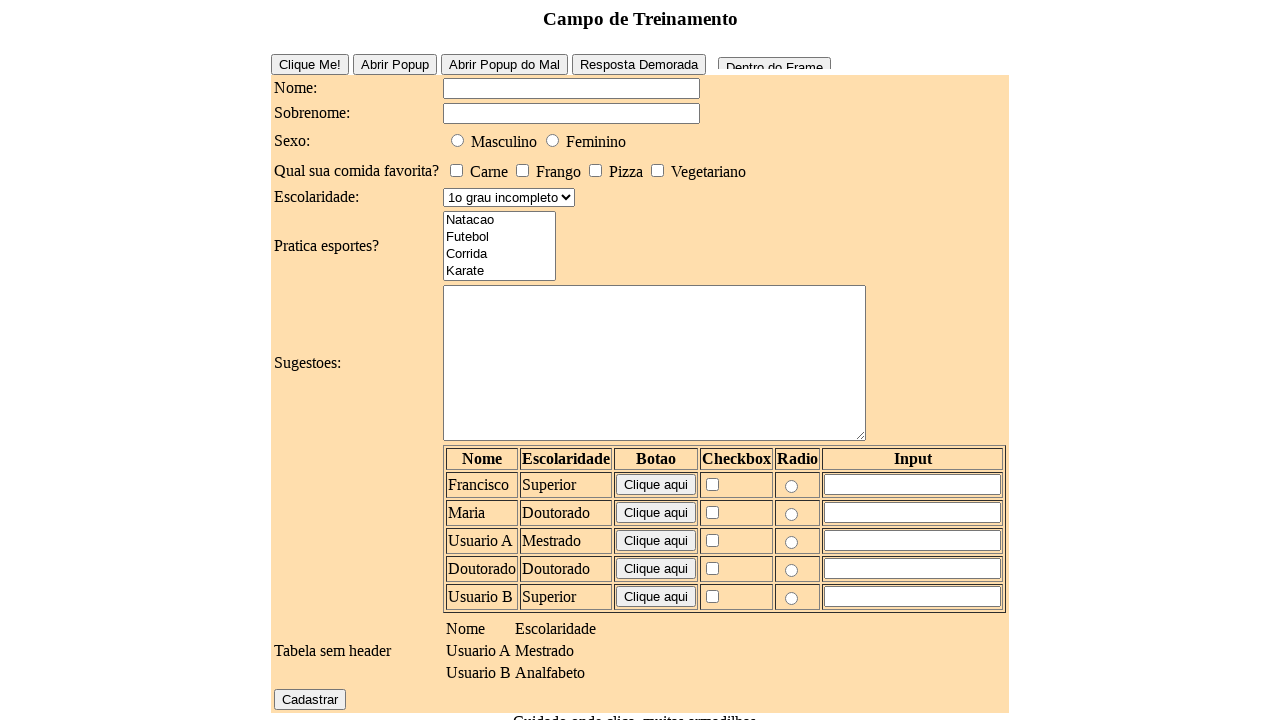

Set up dialog handler to capture and accept alerts
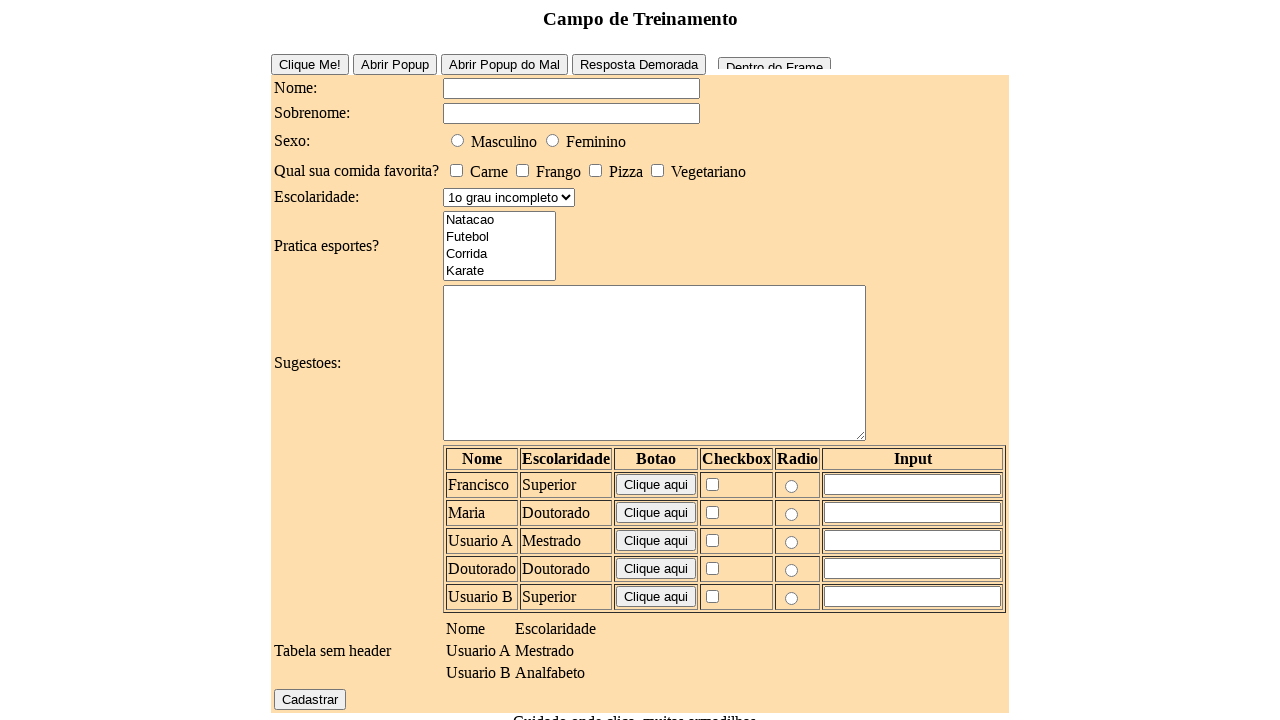

Clicked register button without filling name field at (310, 699) on #elementosForm\:cadastrar
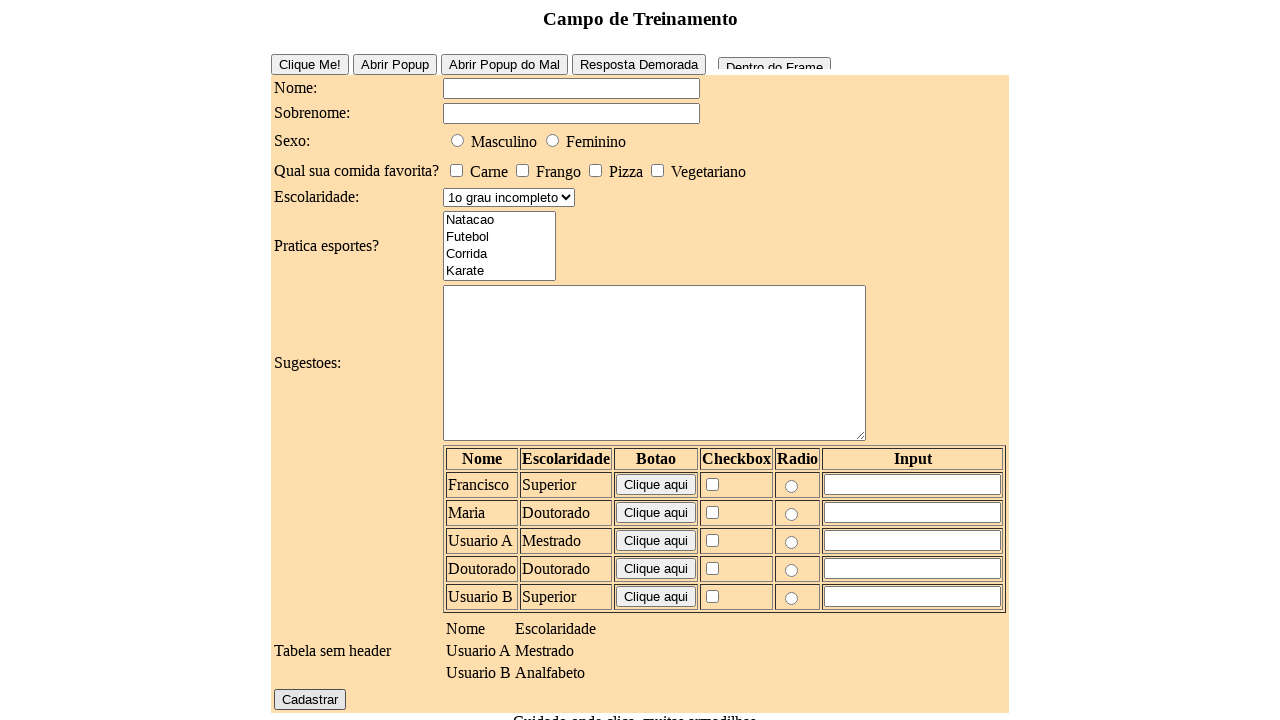

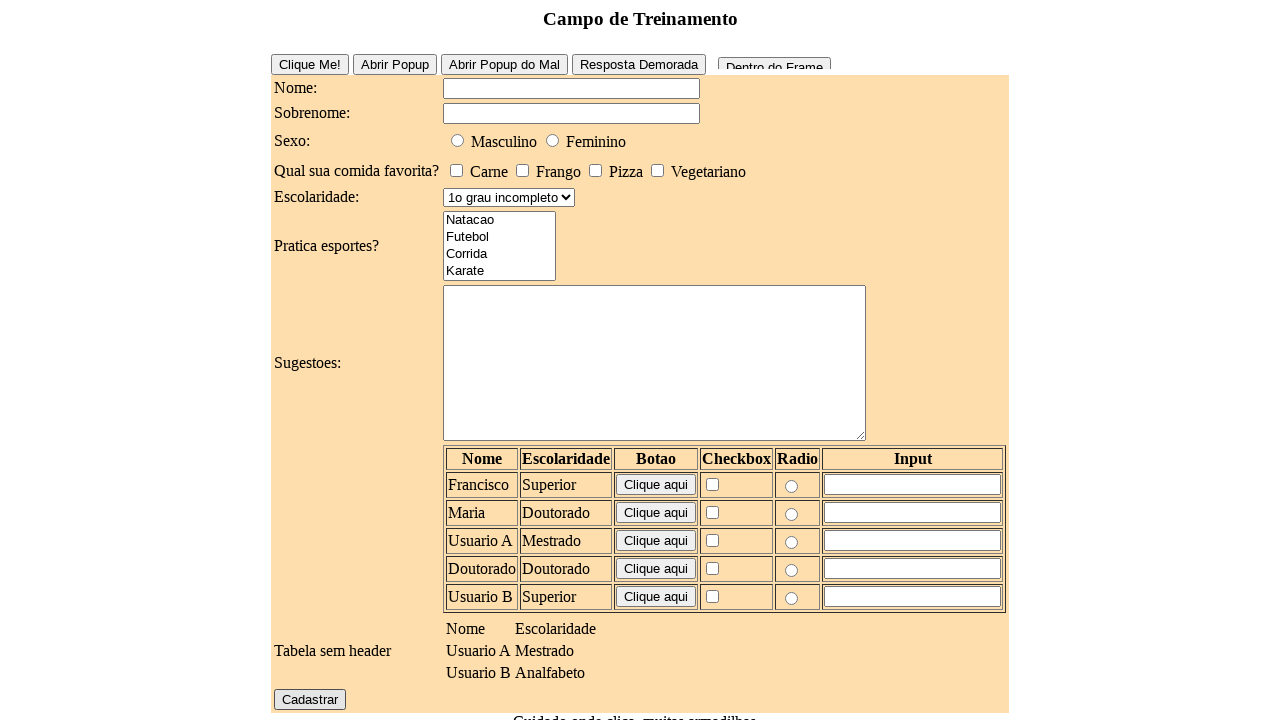